Tests dynamic controls by clicking an Enable button, waiting for an input field to become enabled, then typing text into it

Starting URL: https://the-internet.herokuapp.com/dynamic_controls

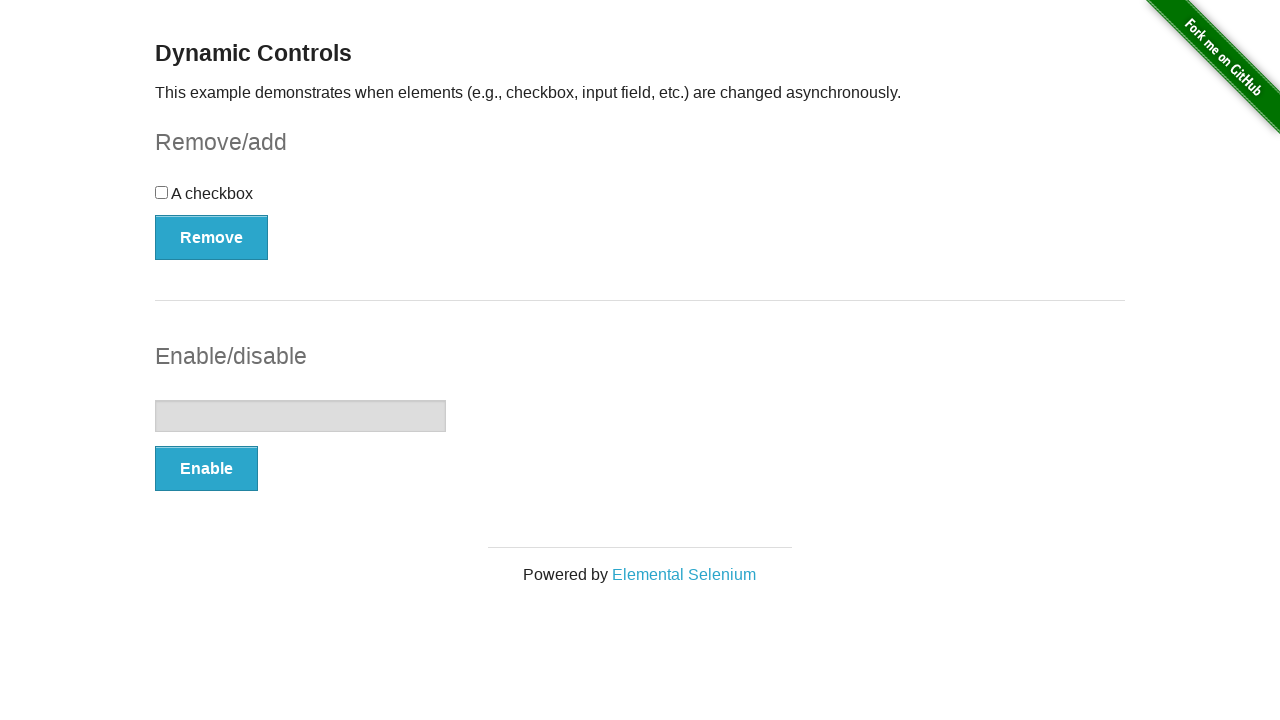

Clicked the Enable button at (206, 469) on xpath=//button[text()='Enable']
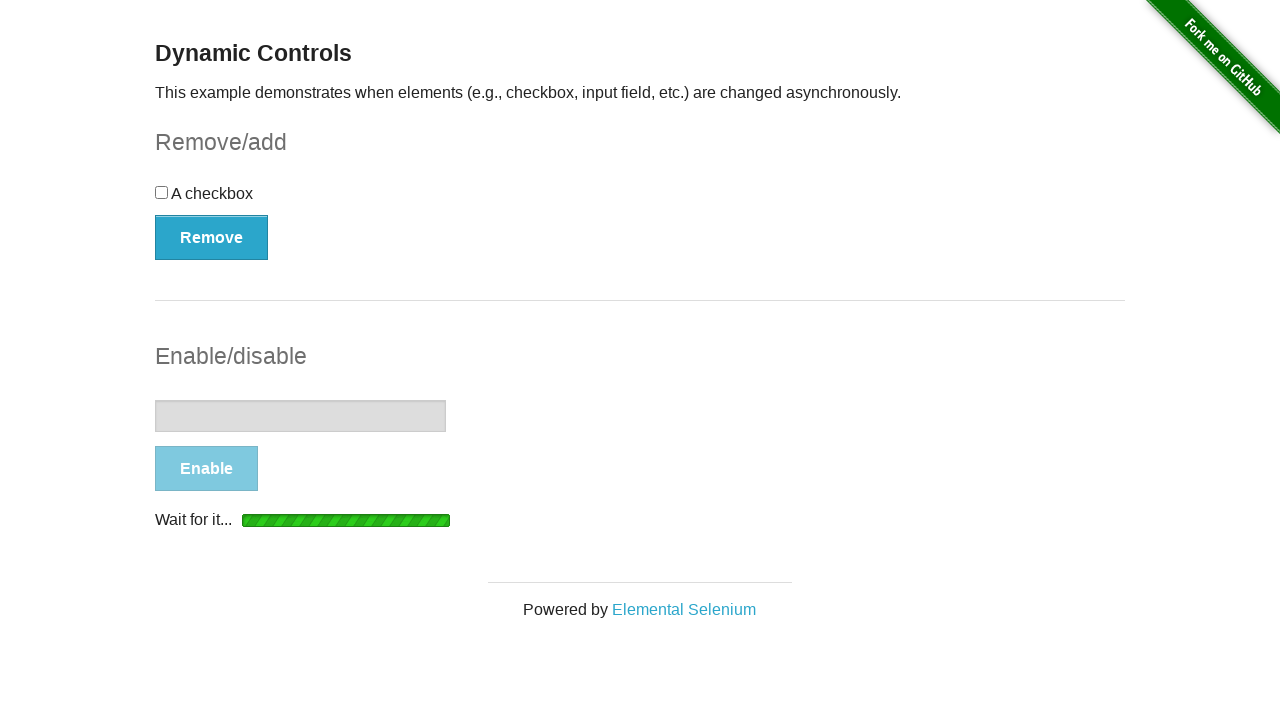

Input field became visible
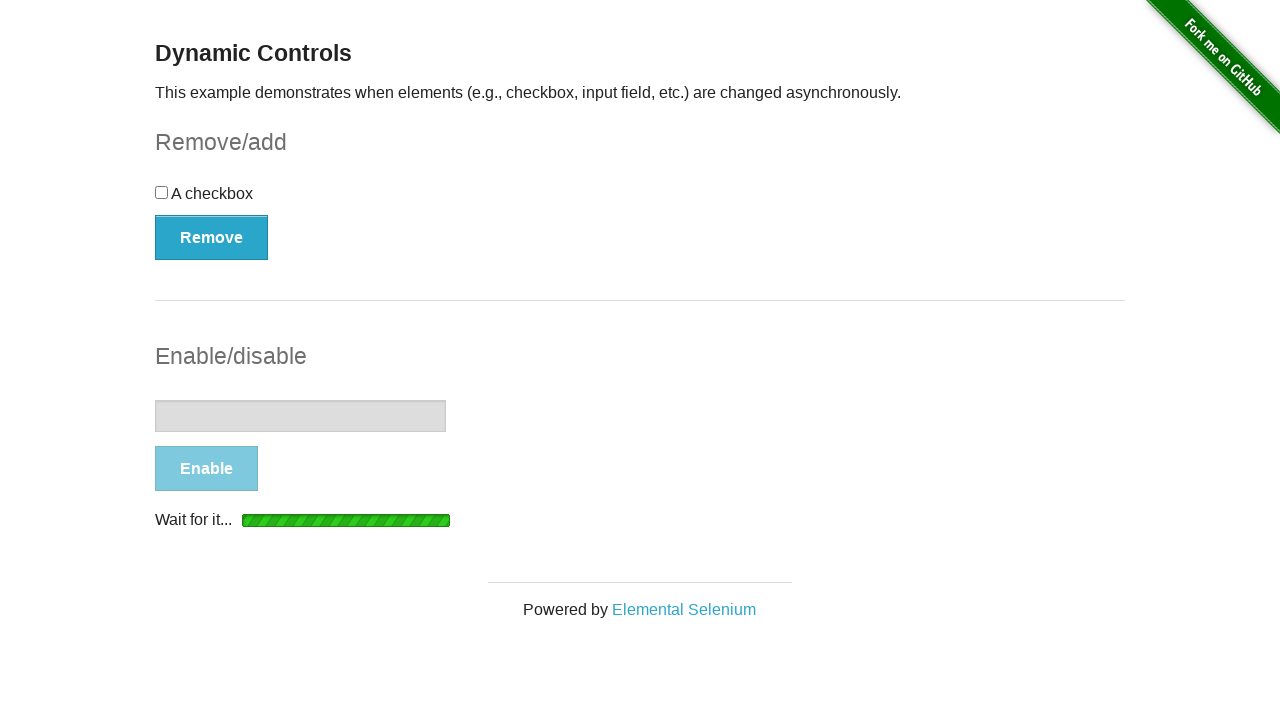

Input field attached to DOM
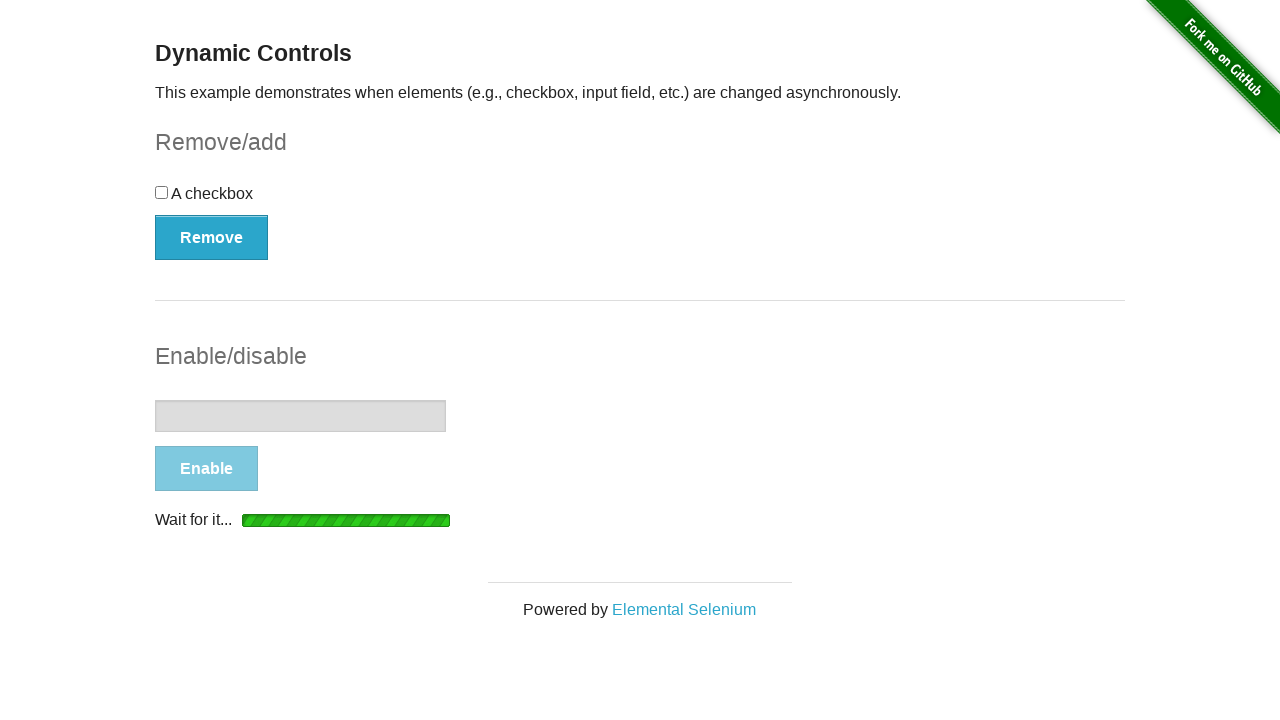

Input field is now enabled (not disabled)
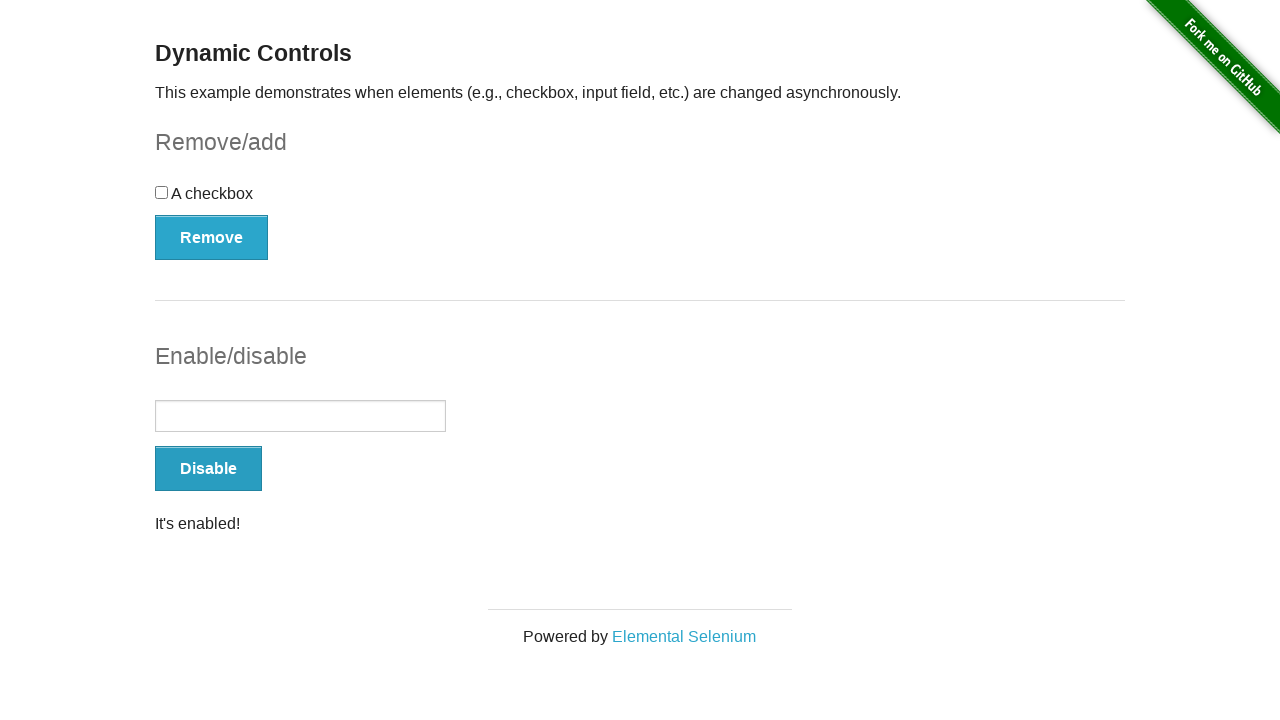

Typed 'Batch 2 was here' into the input field on //input[@type='text']
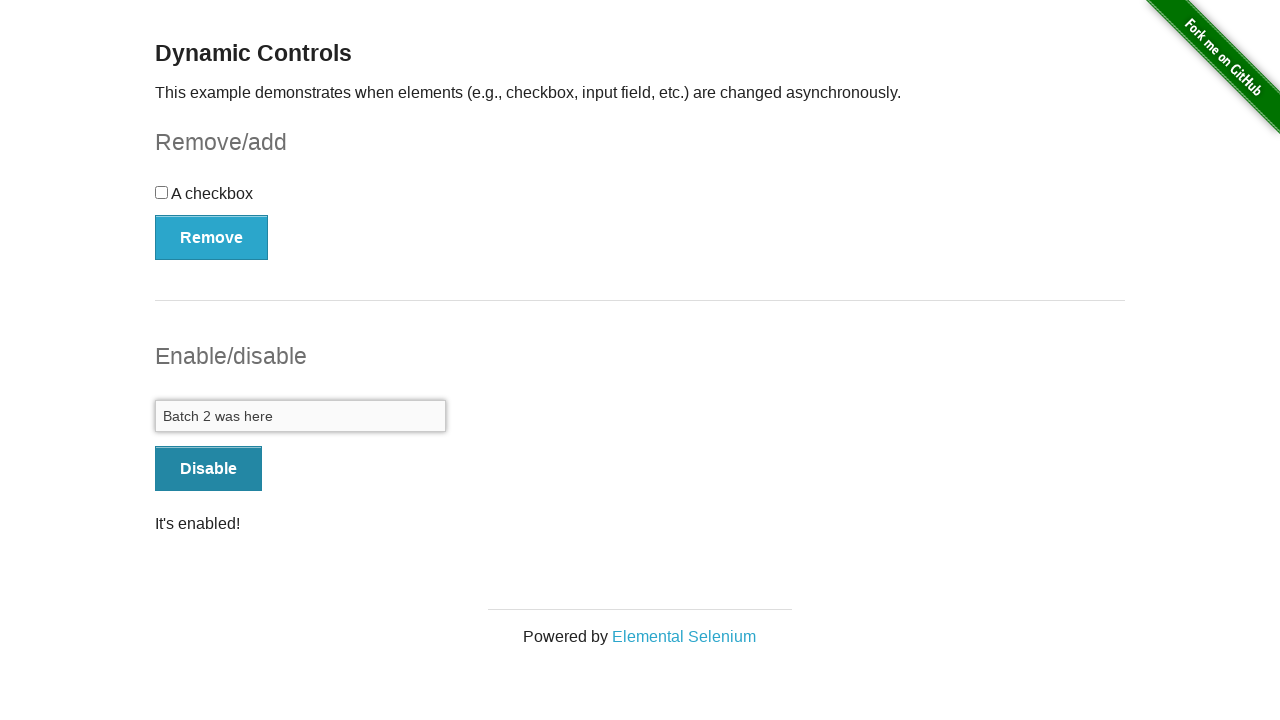

Verified success message 'It's enabled!' is displayed
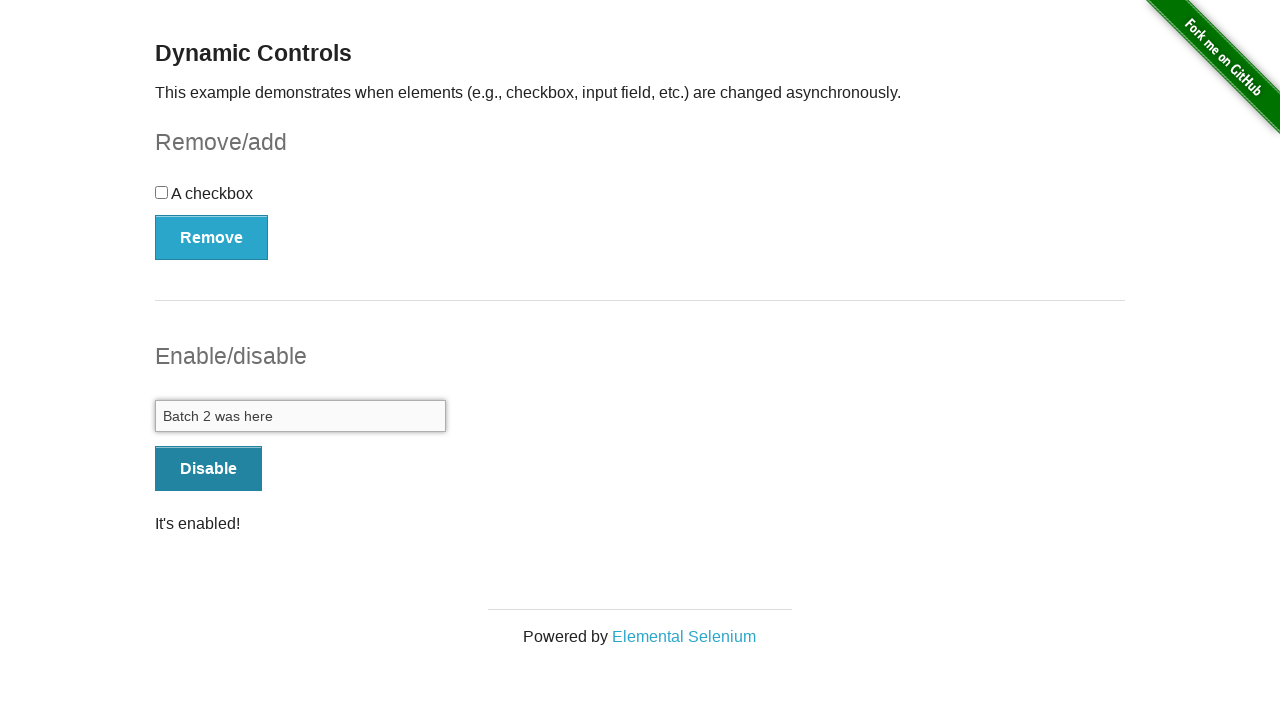

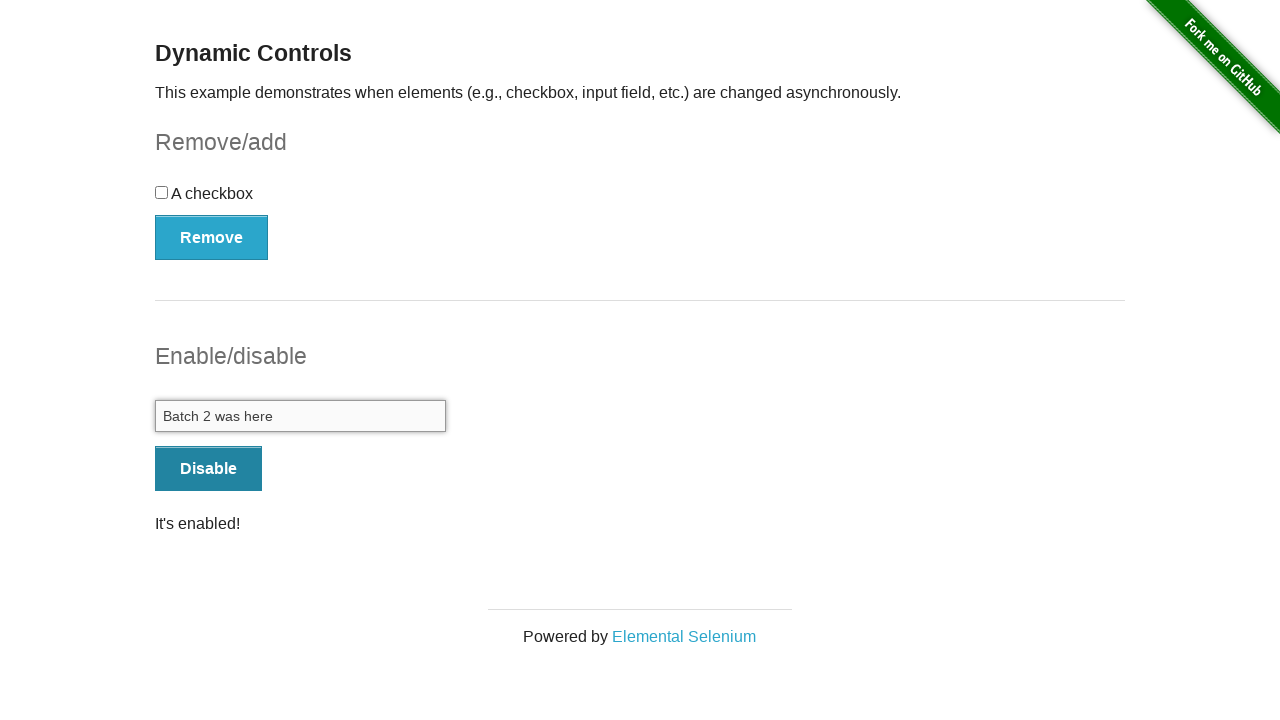